Tests login error message validation by attempting to login with invalid credentials and verifying the error message displayed

Starting URL: https://www.saucedemo.com/

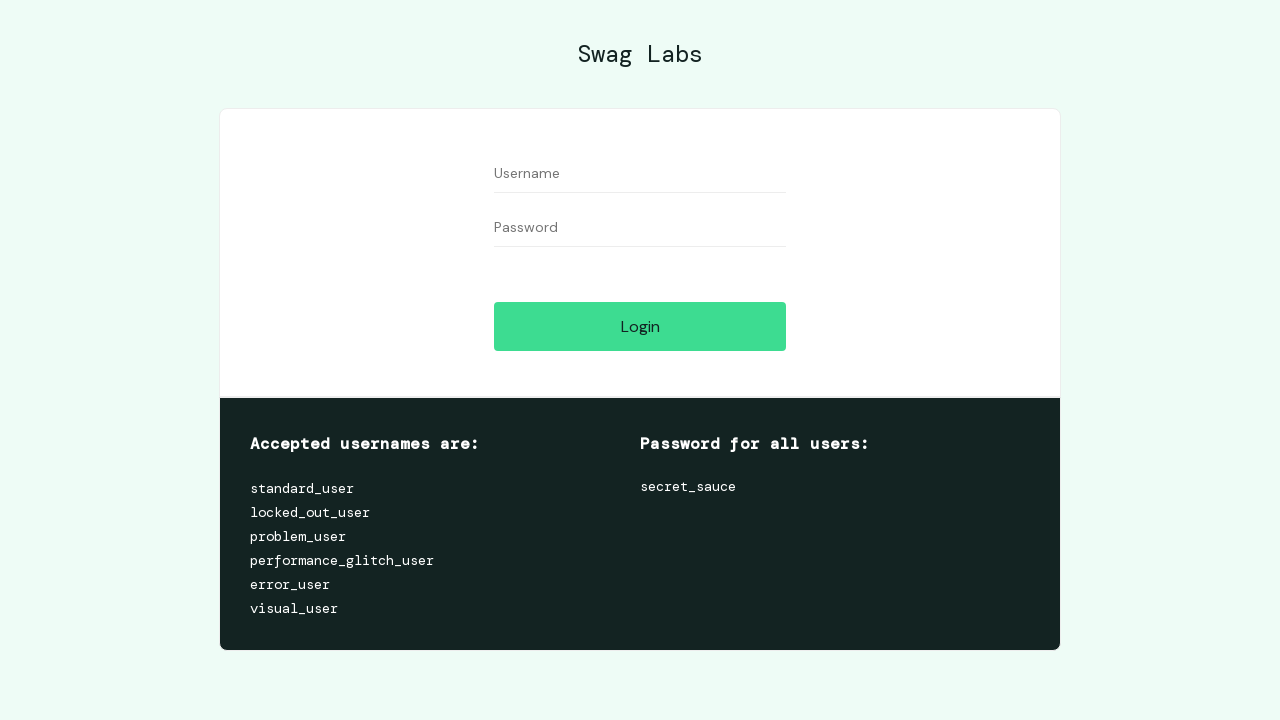

Filled username field with 'invalid_user' on #user-name
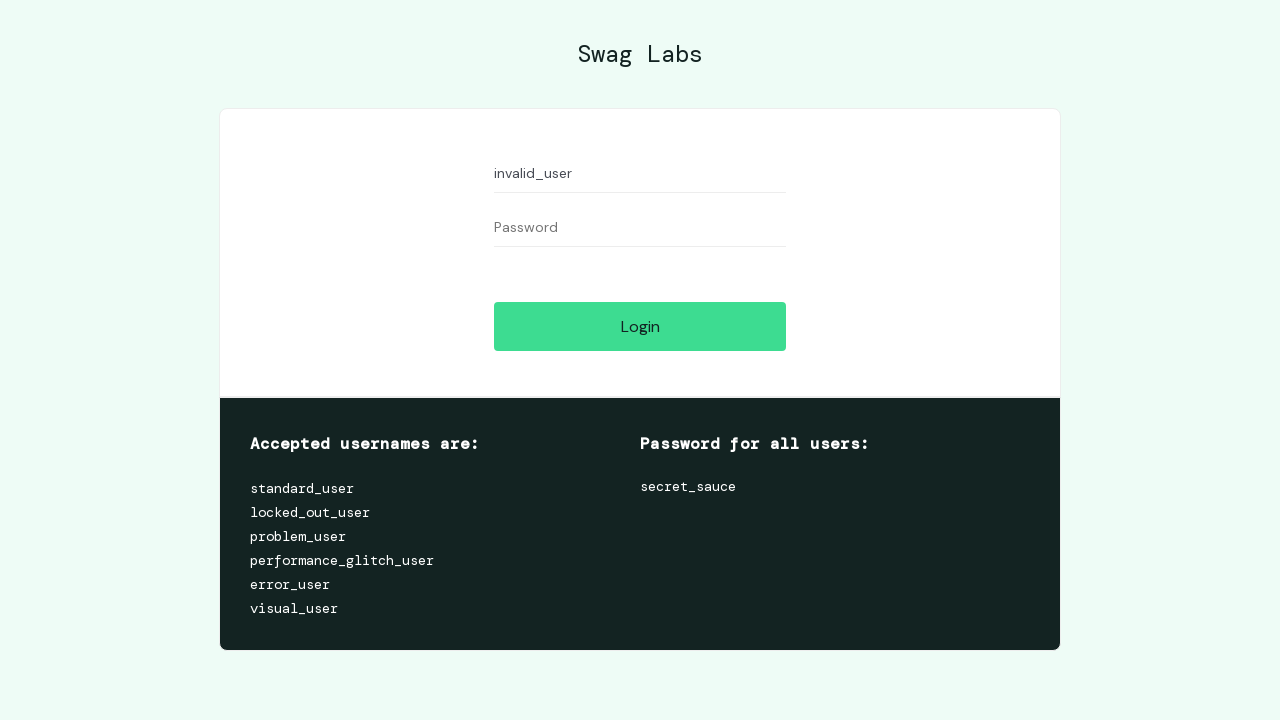

Filled password field with 'invalid_password' on #password
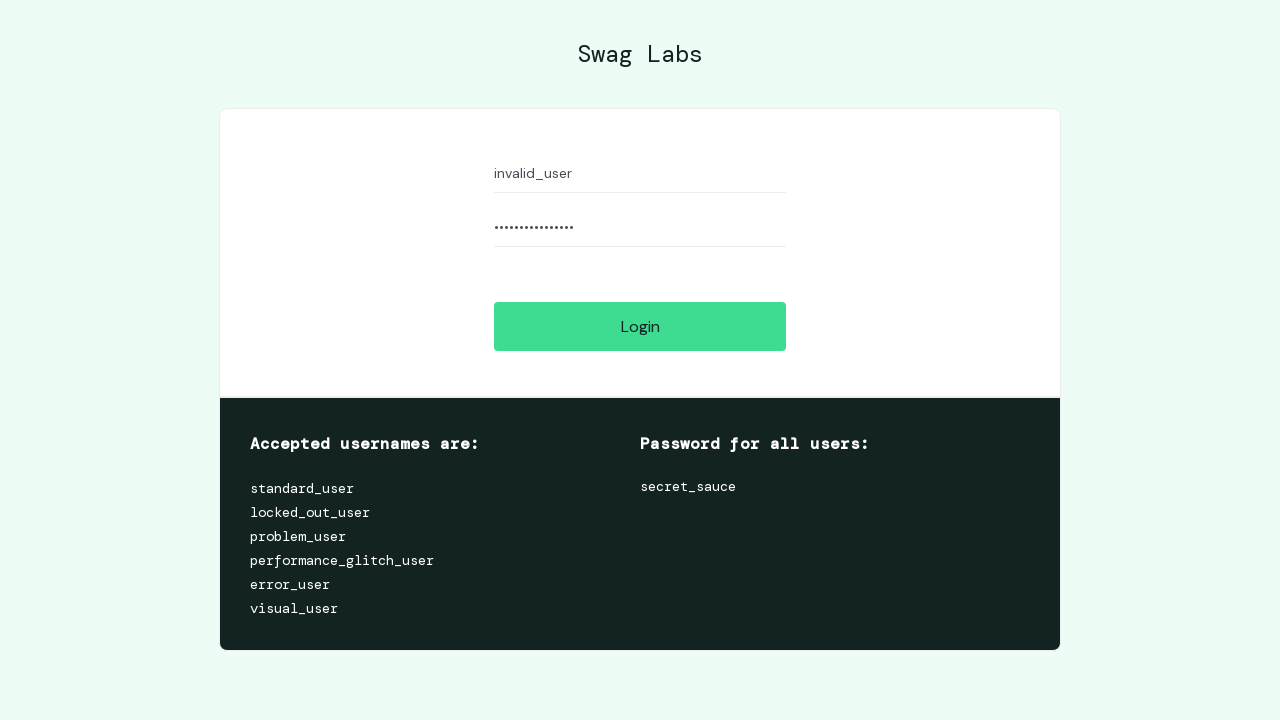

Clicked login button to attempt login with invalid credentials at (640, 326) on #login-button
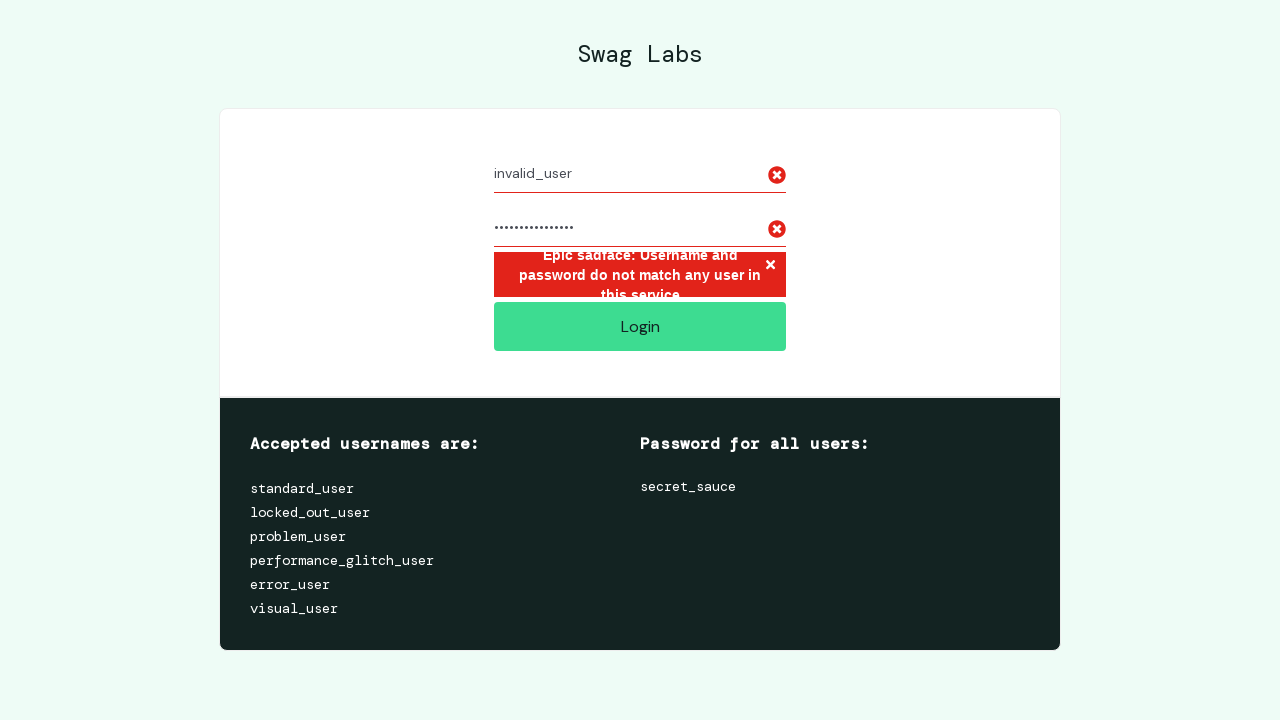

Error message container appeared after failed login attempt
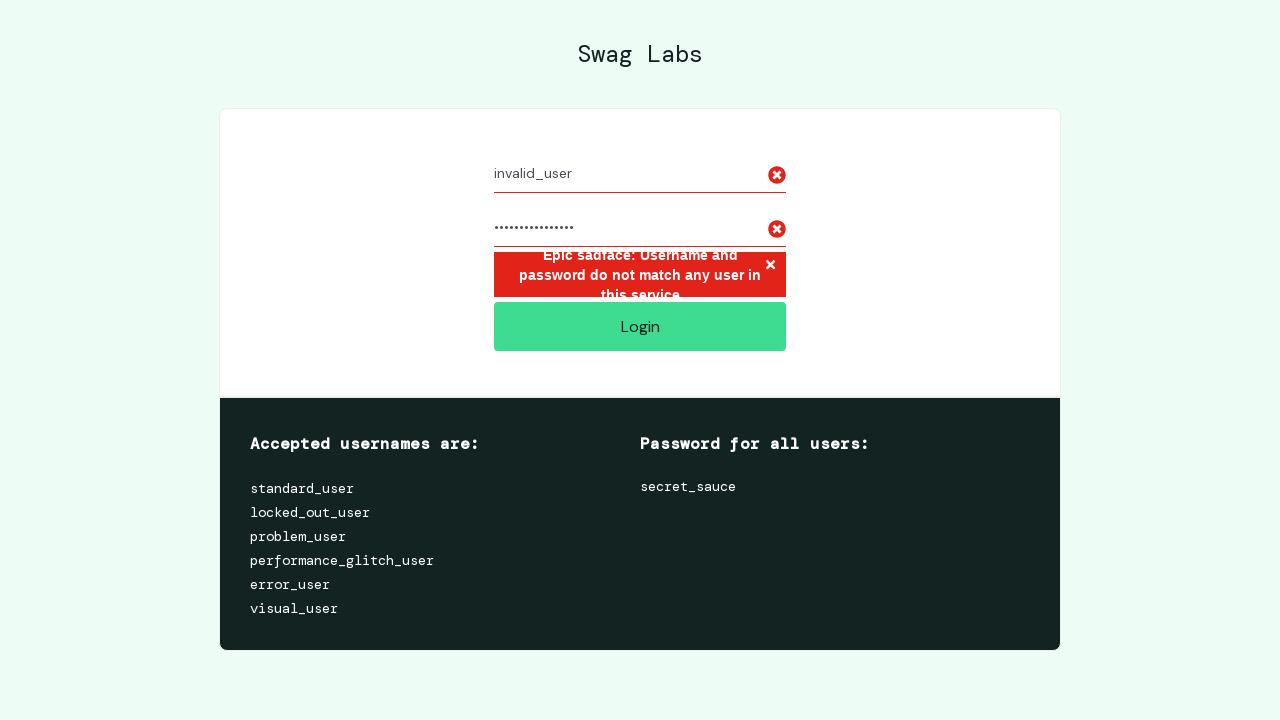

Retrieved error message text content
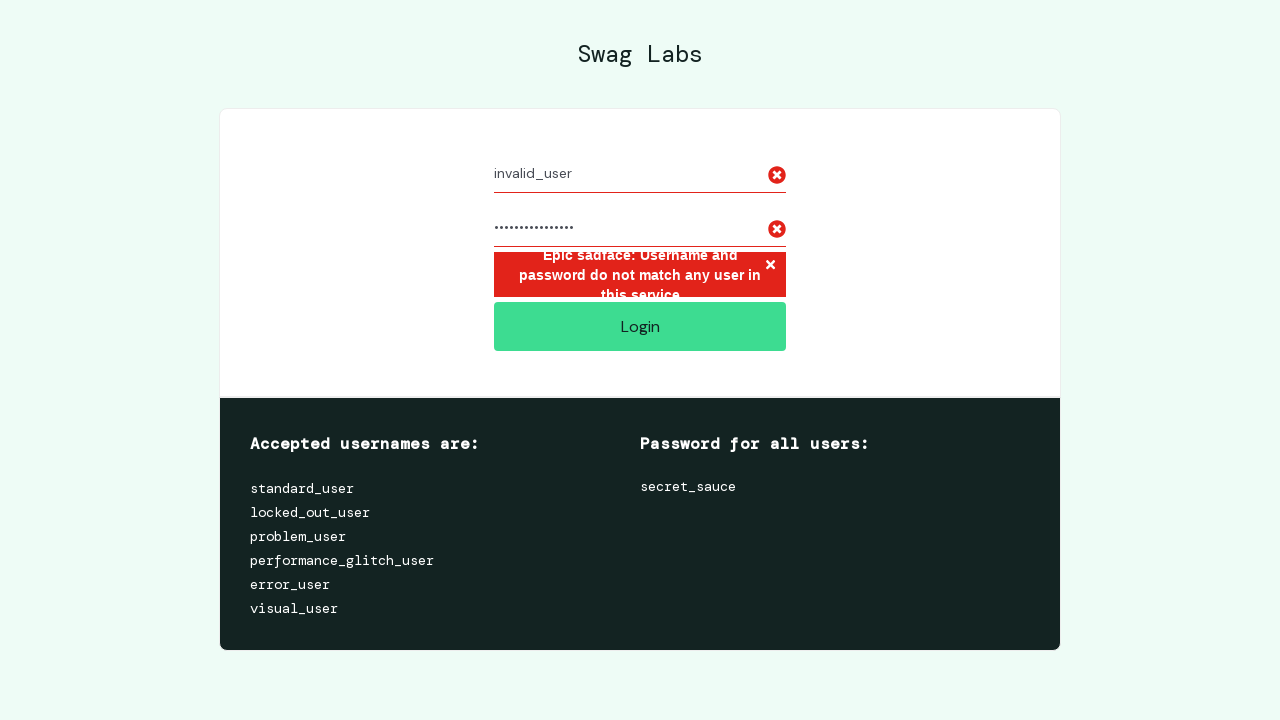

Verified error message contains expected text about username and password mismatch
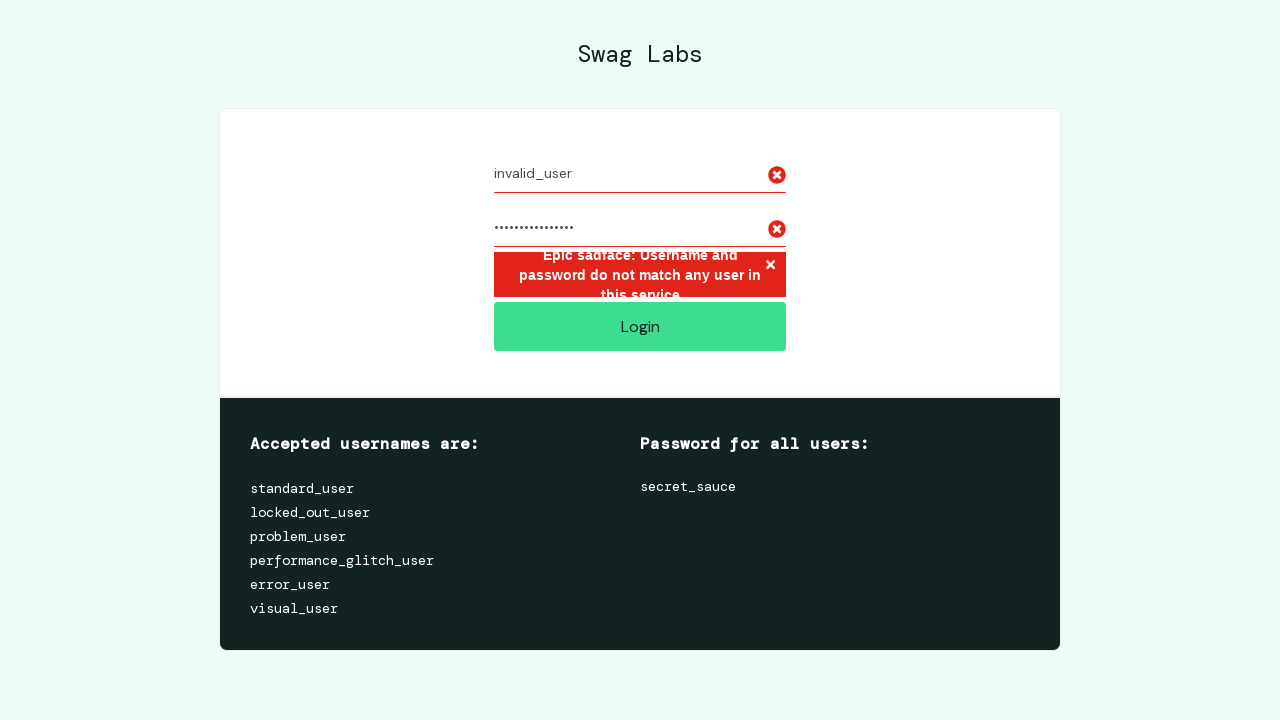

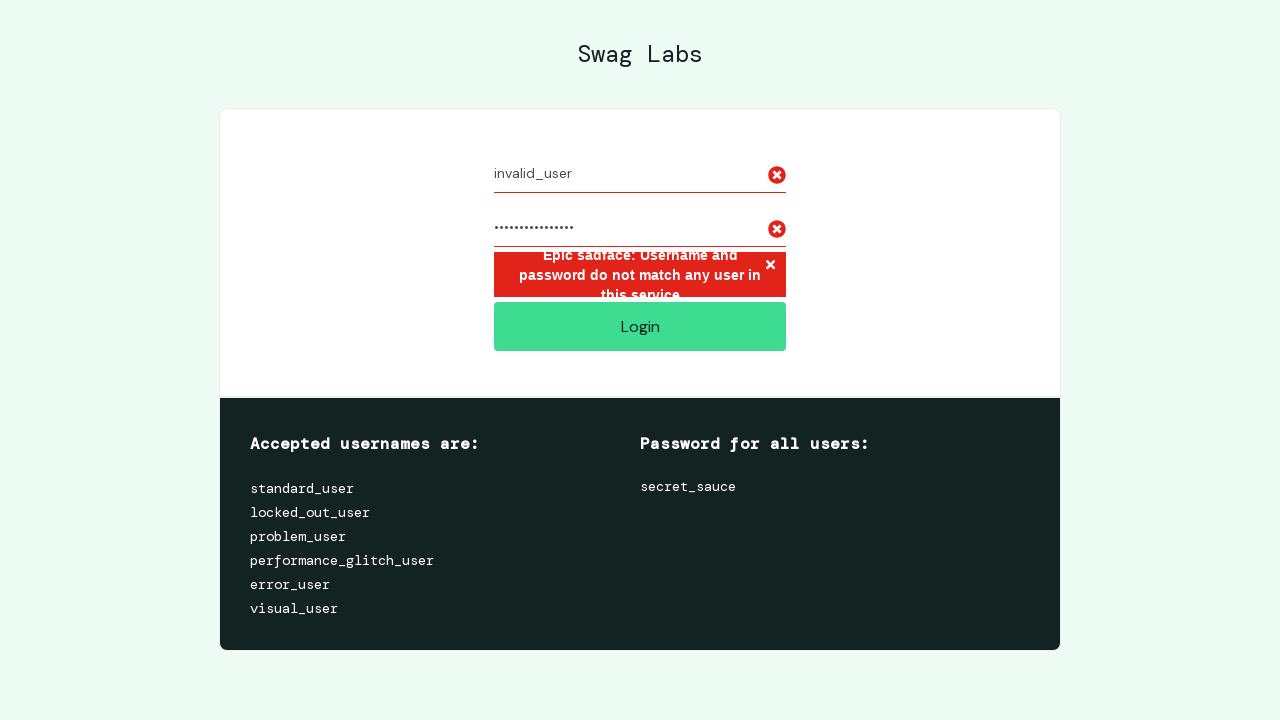